Tests that entered text is trimmed when saving edits

Starting URL: https://demo.playwright.dev/todomvc

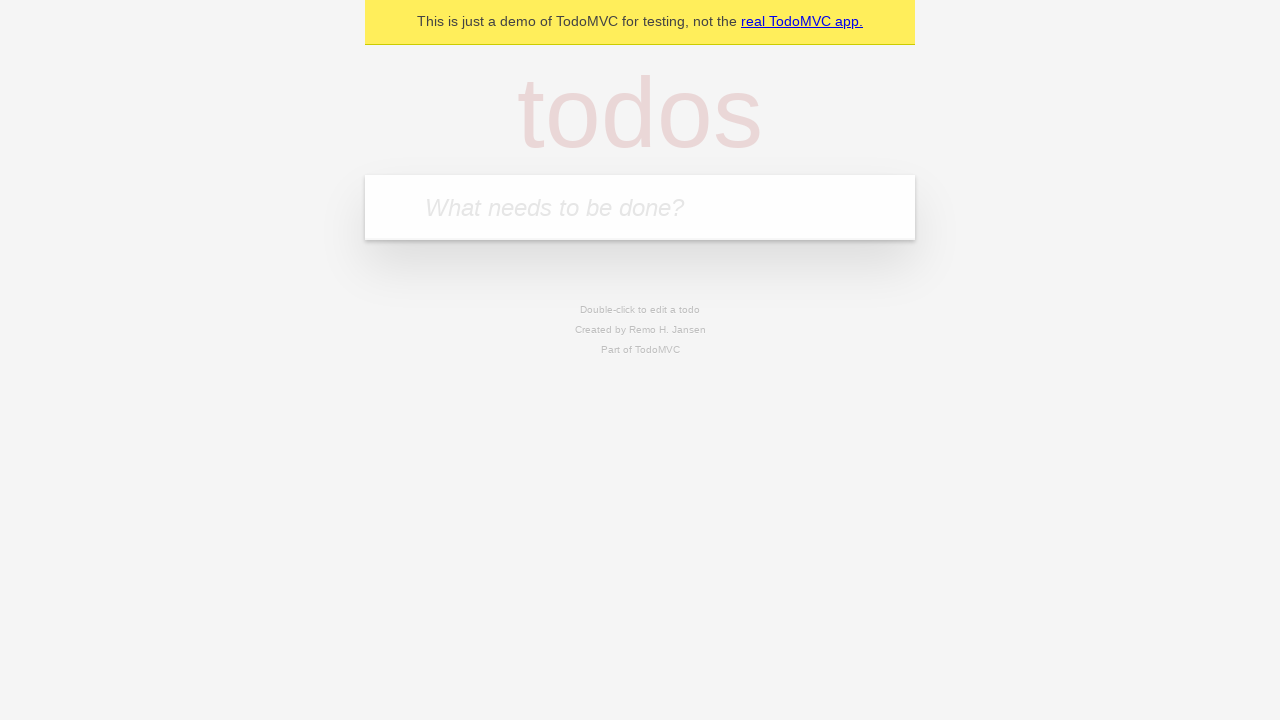

Filled todo input with 'buy some cheese' on internal:attr=[placeholder="What needs to be done?"i]
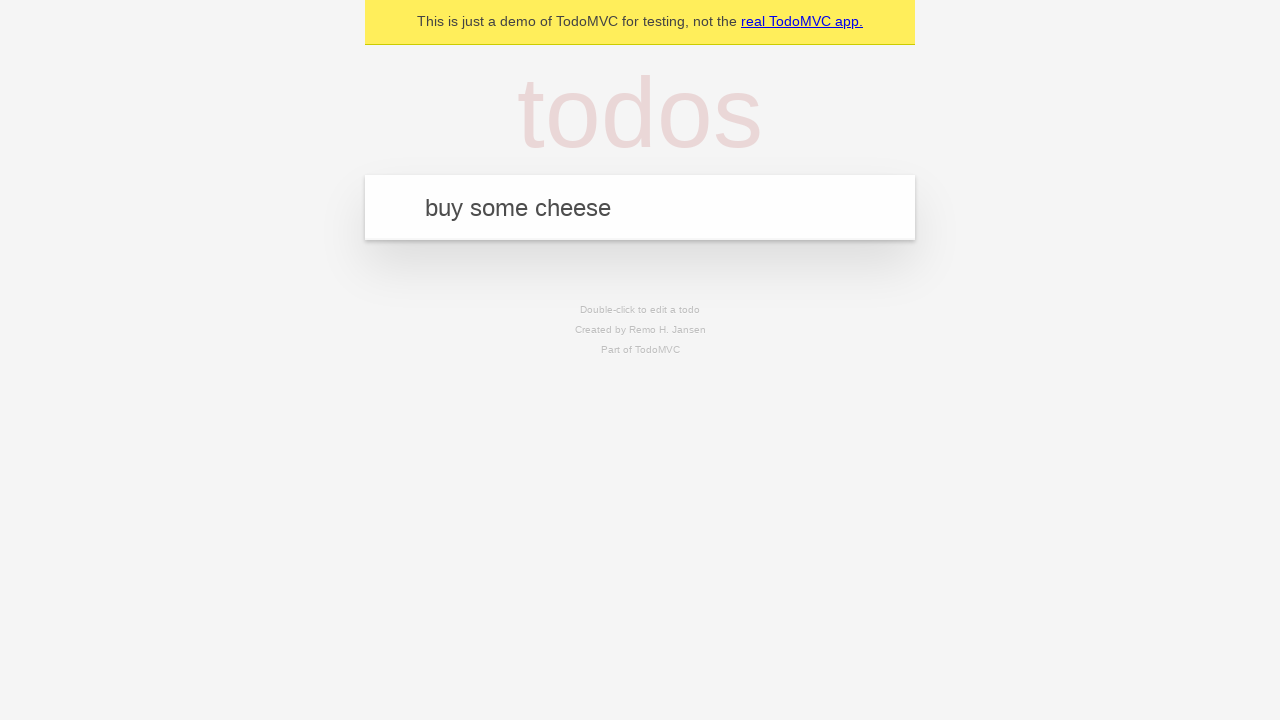

Pressed Enter to create first todo on internal:attr=[placeholder="What needs to be done?"i]
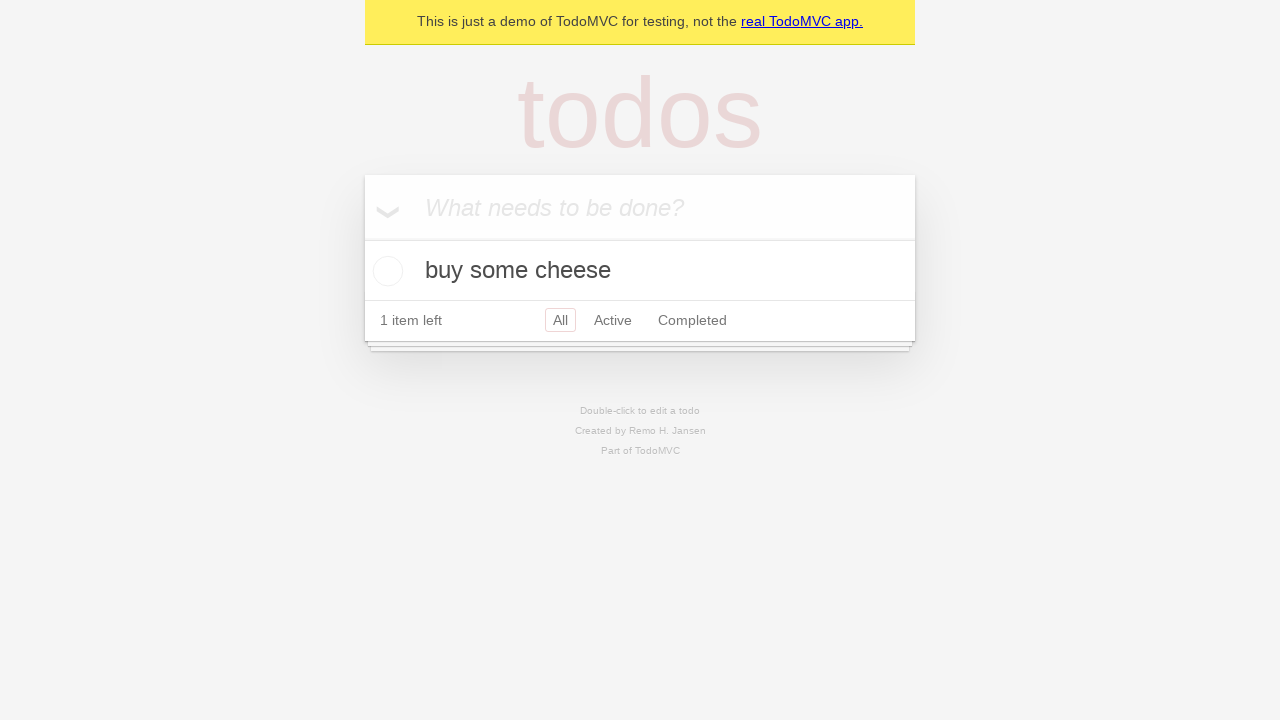

Filled todo input with 'feed the cat' on internal:attr=[placeholder="What needs to be done?"i]
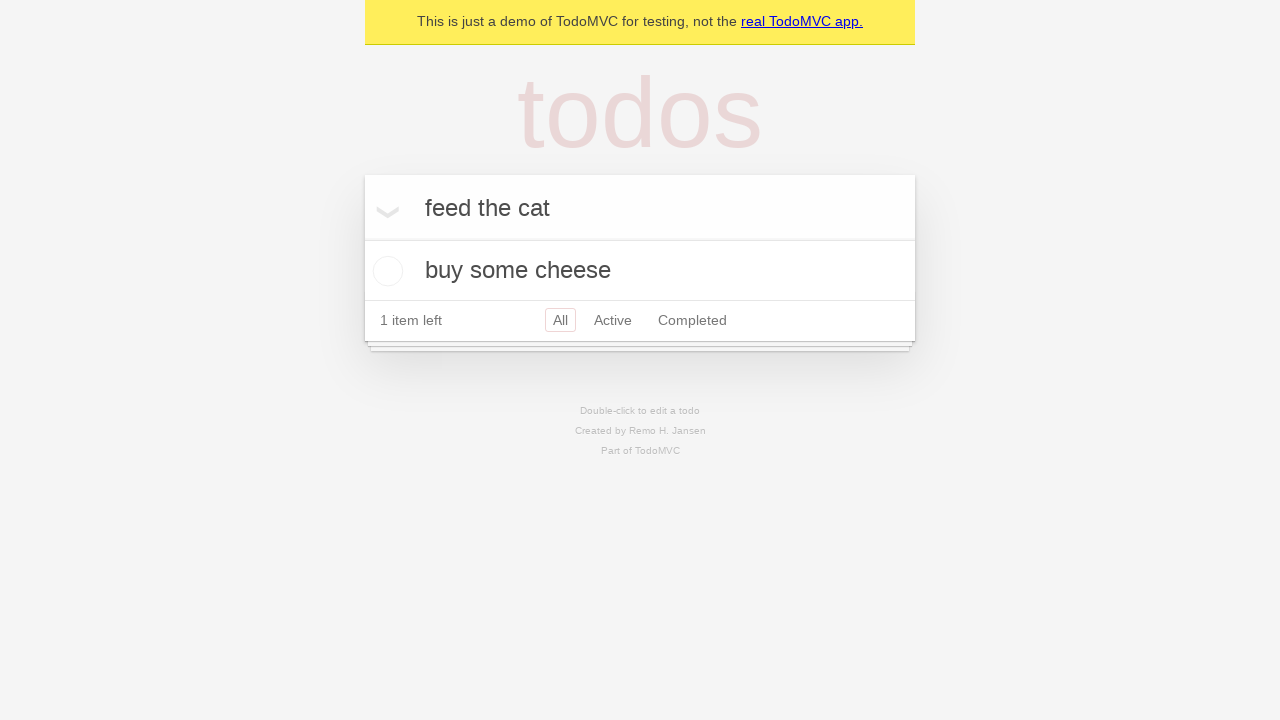

Pressed Enter to create second todo on internal:attr=[placeholder="What needs to be done?"i]
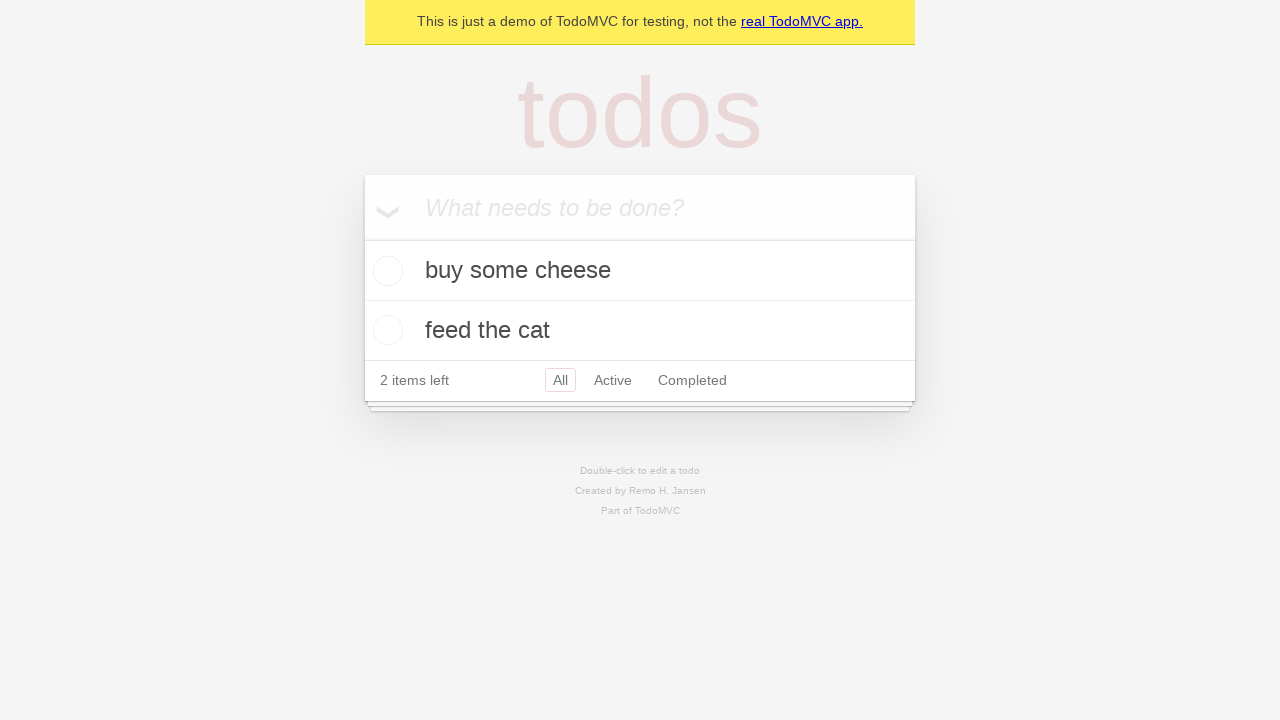

Filled todo input with 'book a doctors appointment' on internal:attr=[placeholder="What needs to be done?"i]
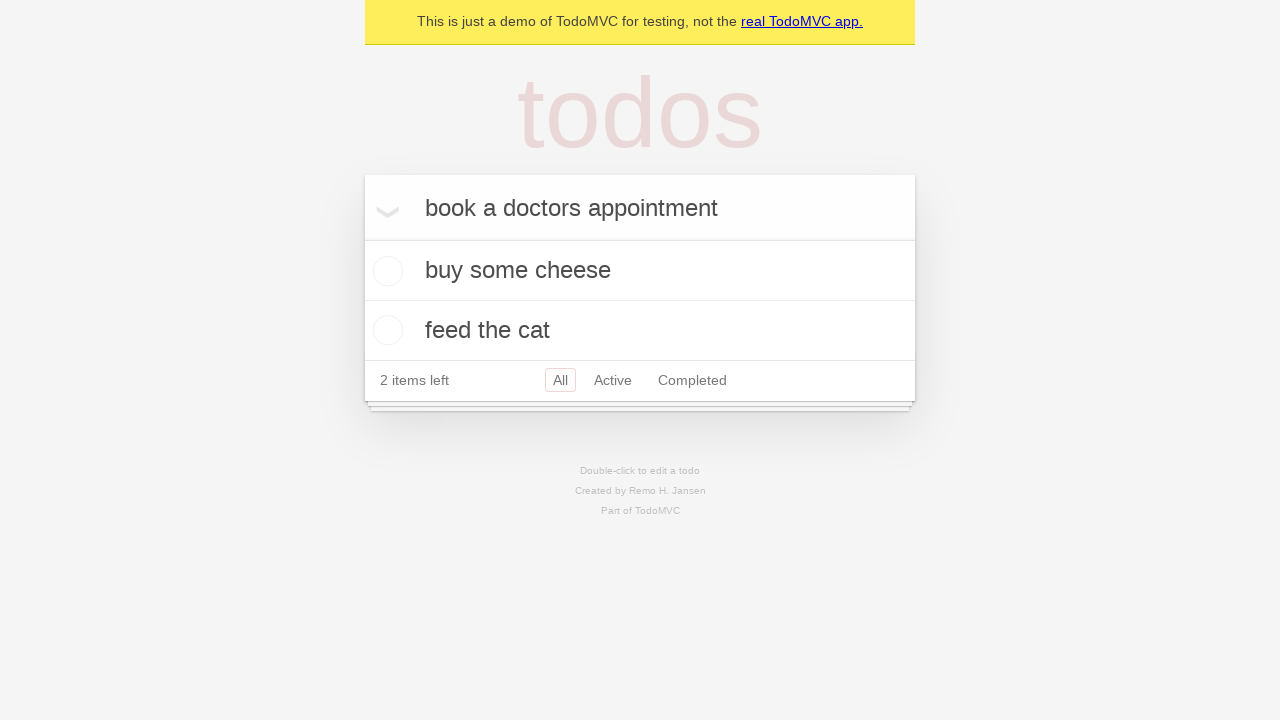

Pressed Enter to create third todo on internal:attr=[placeholder="What needs to be done?"i]
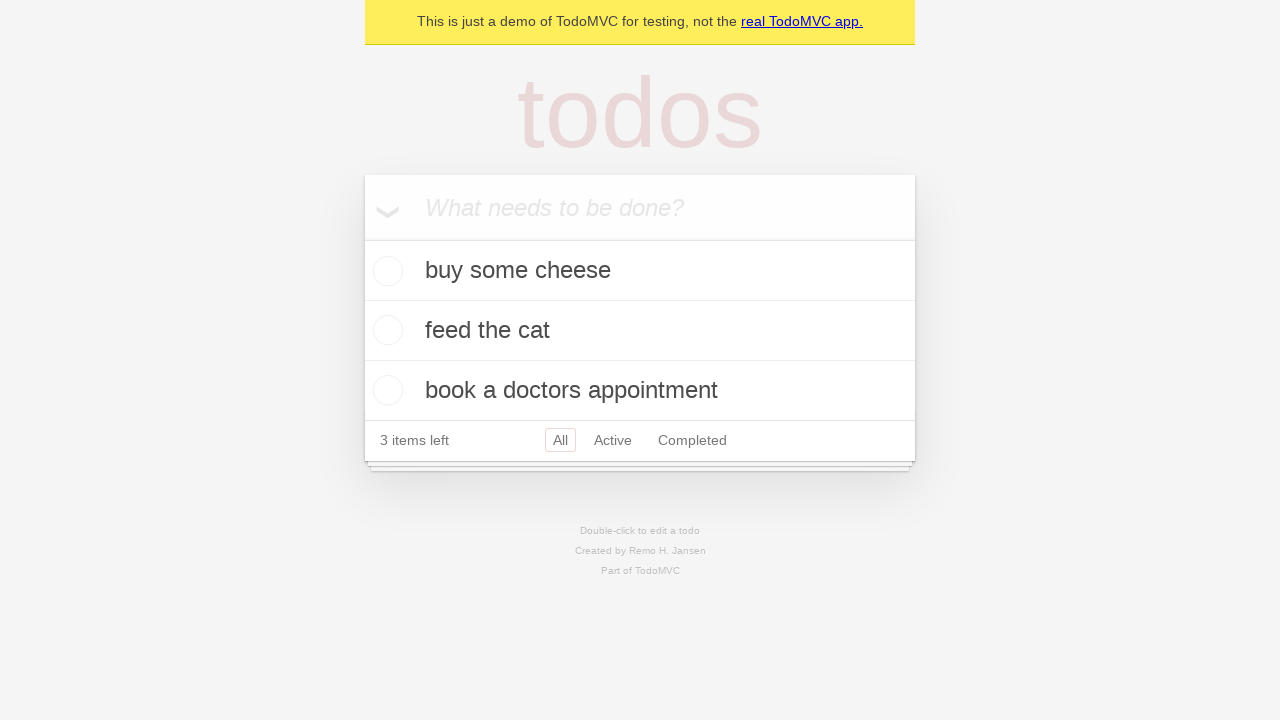

Double-clicked second todo item to enter edit mode at (640, 331) on internal:testid=[data-testid="todo-item"s] >> nth=1
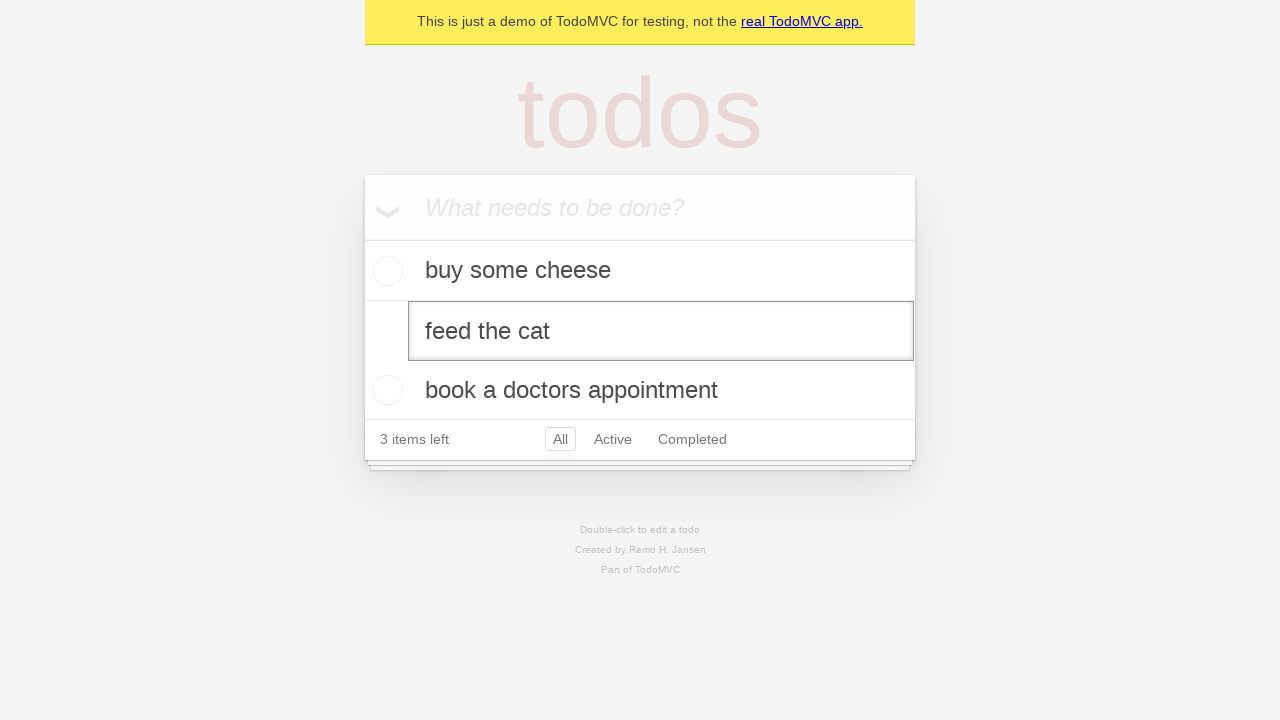

Filled edit textbox with '    buy some sausages    ' (with leading/trailing spaces) on internal:testid=[data-testid="todo-item"s] >> nth=1 >> internal:role=textbox[nam
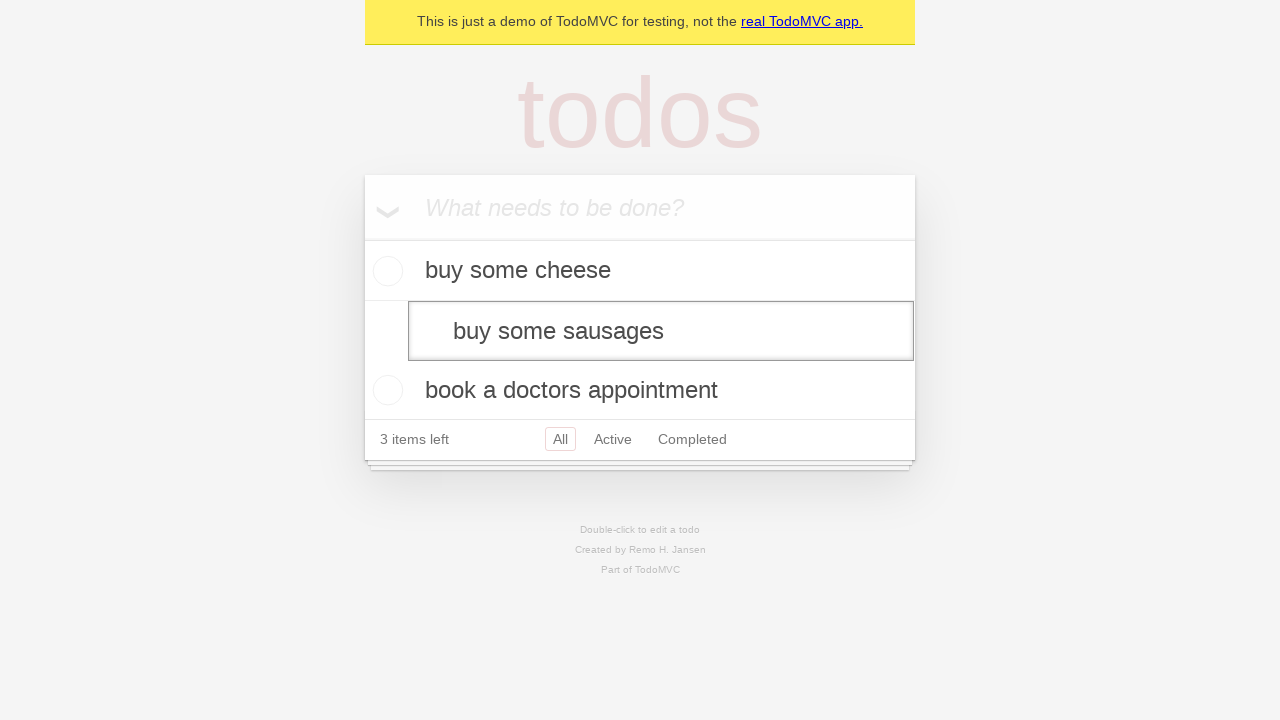

Pressed Enter to save edited todo - text should be trimmed to 'buy some sausages' on internal:testid=[data-testid="todo-item"s] >> nth=1 >> internal:role=textbox[nam
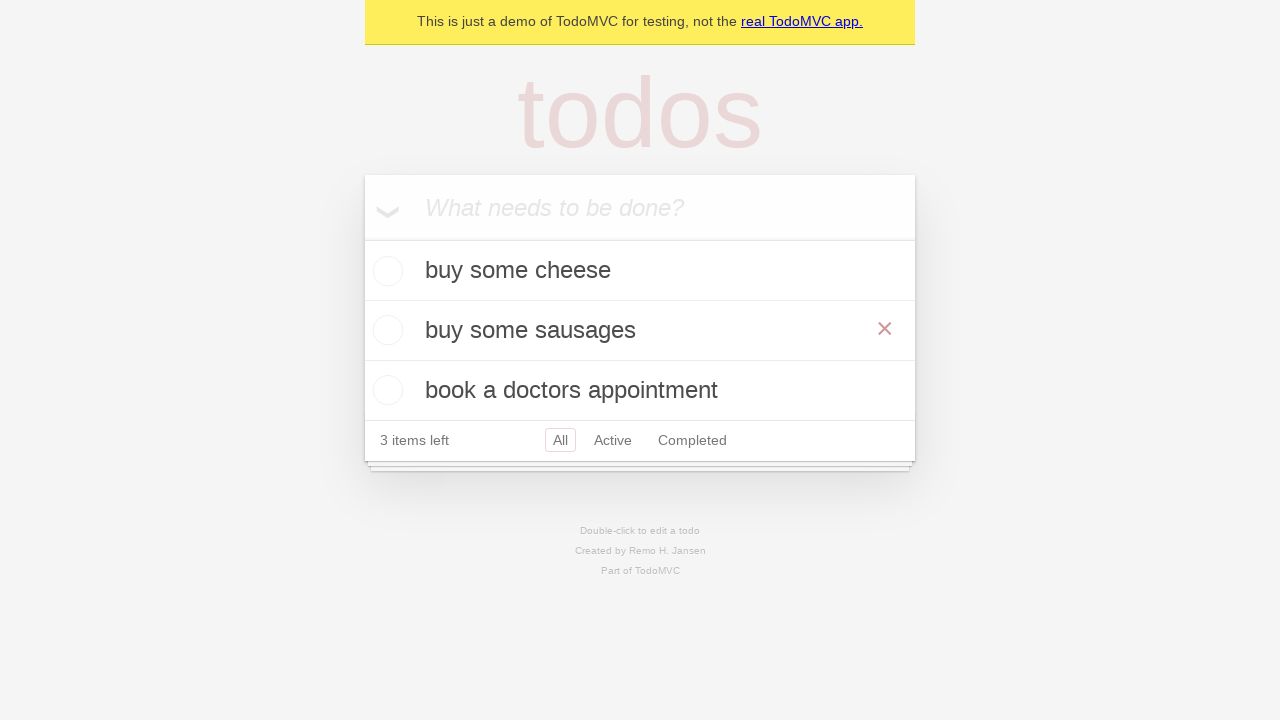

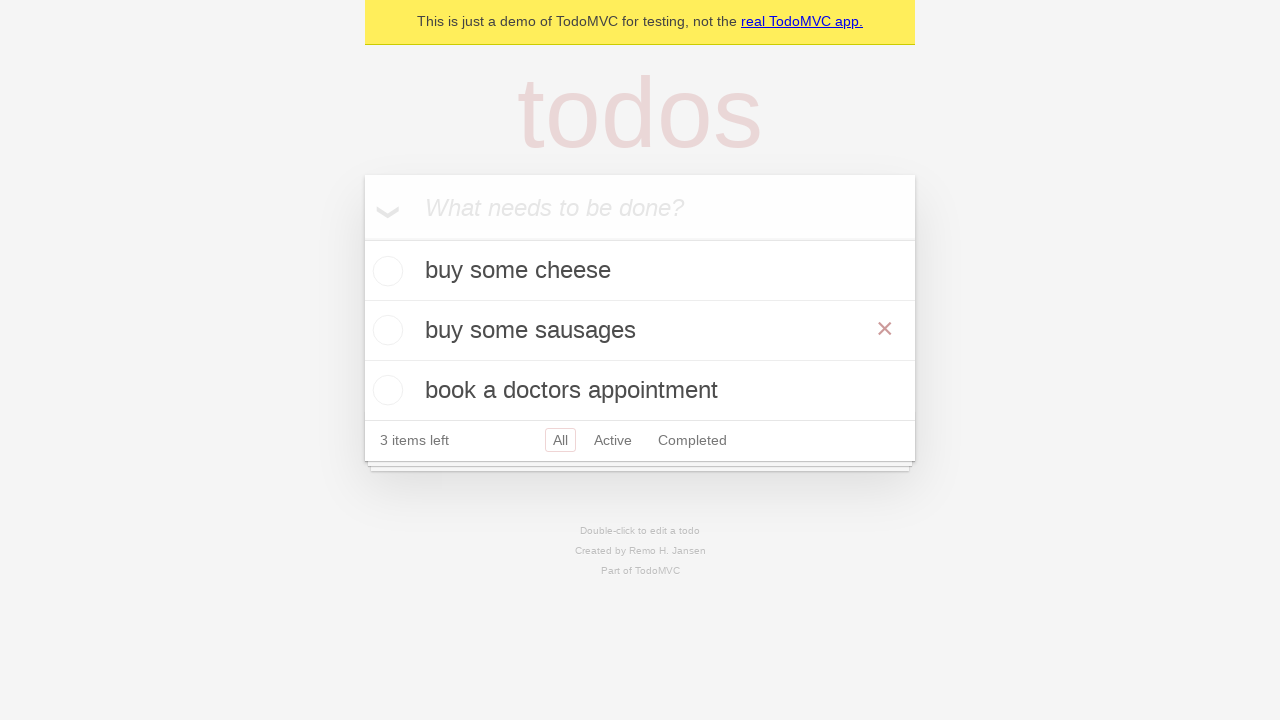